Tests handling a JavaScript prompt alert by entering text and dismissing the dialog

Starting URL: https://the-internet.herokuapp.com/javascript_alerts

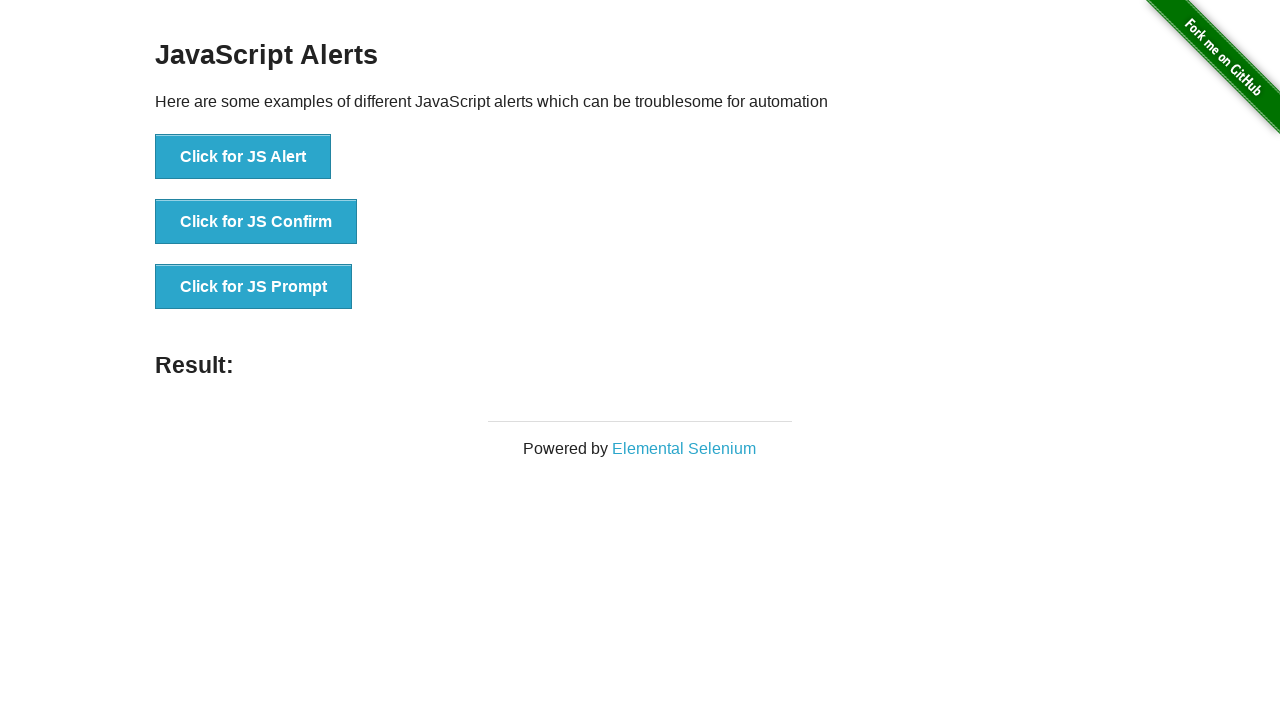

Set up dialog handler to dismiss prompt alerts
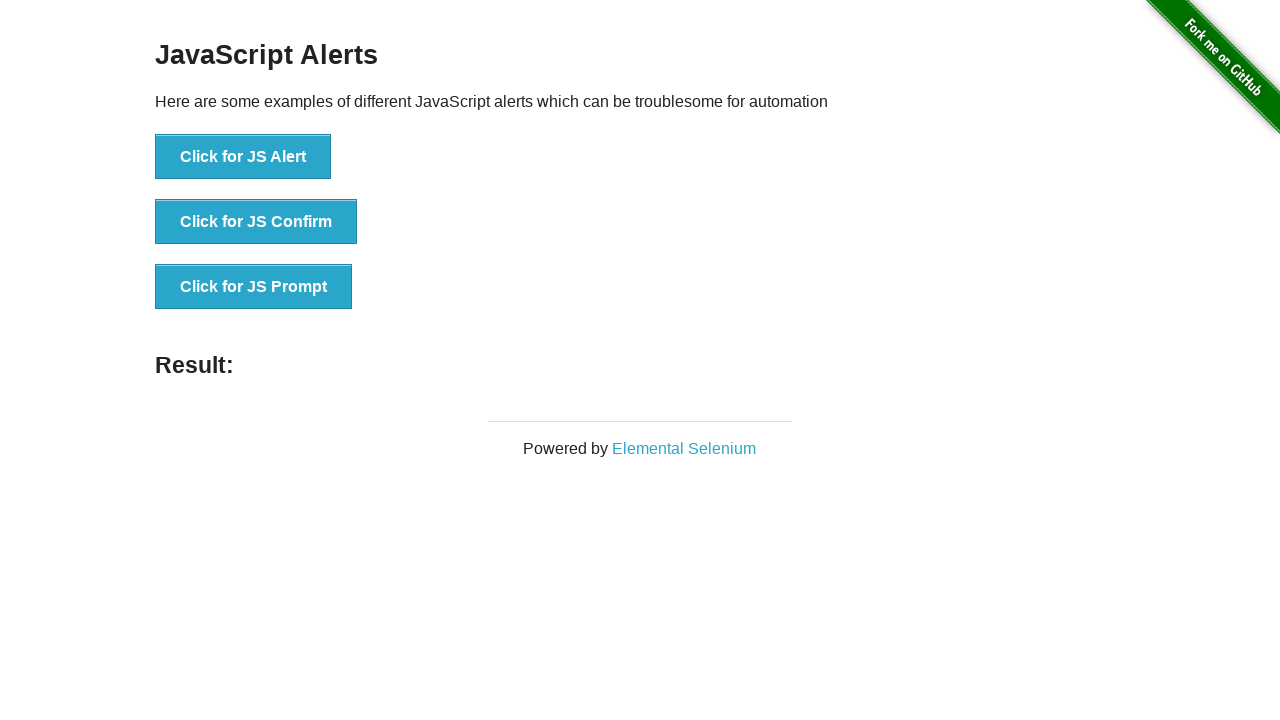

Clicked the prompt alert button at (254, 287) on (//ul/li/button)[3]
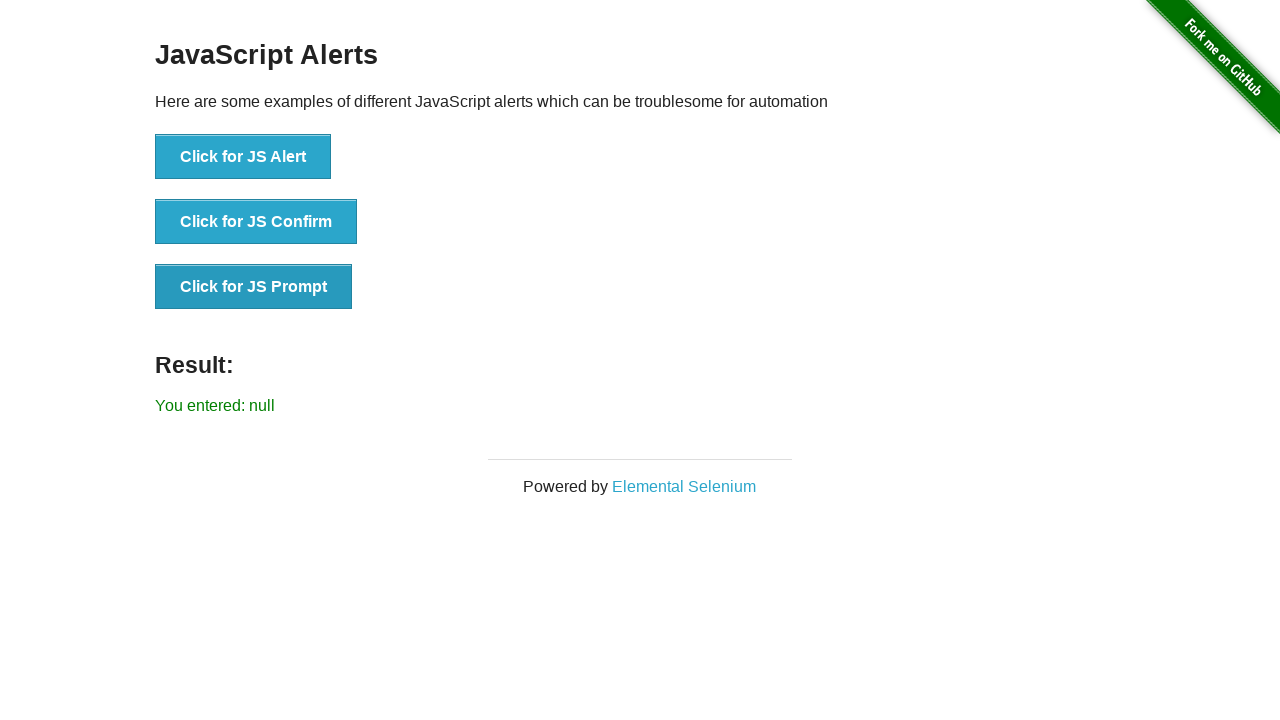

Prompt alert was dismissed and result element appeared
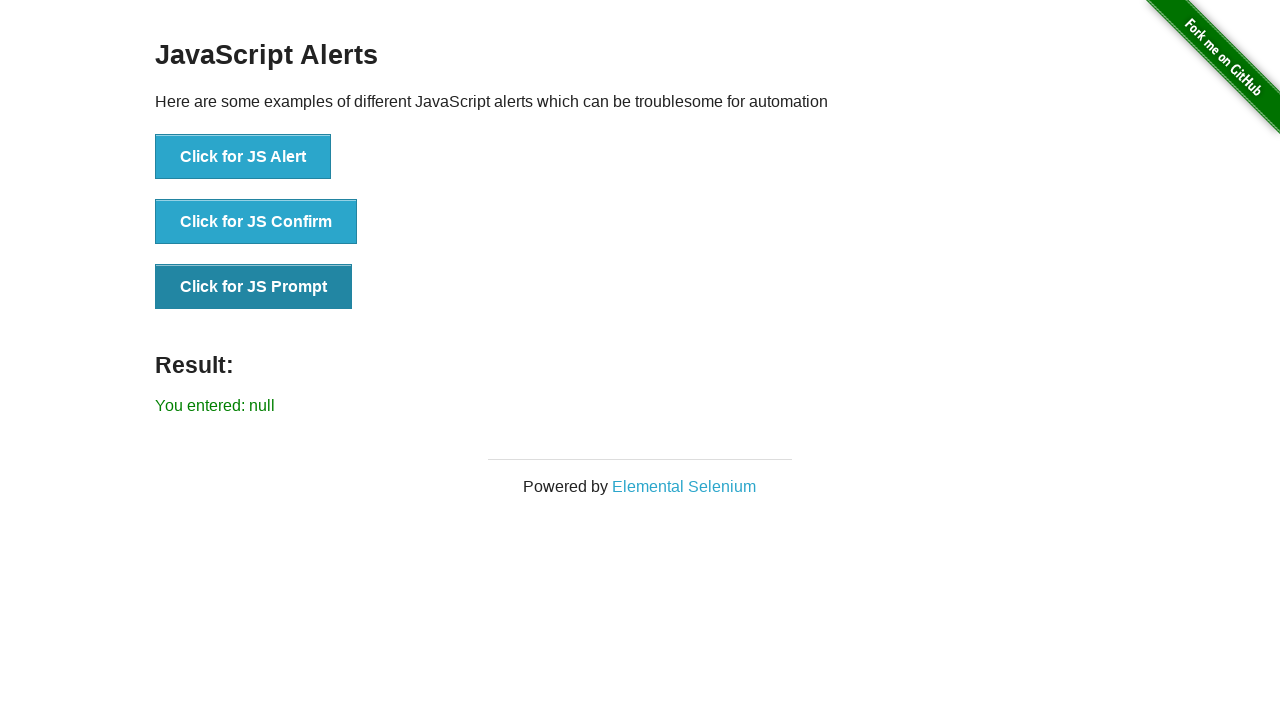

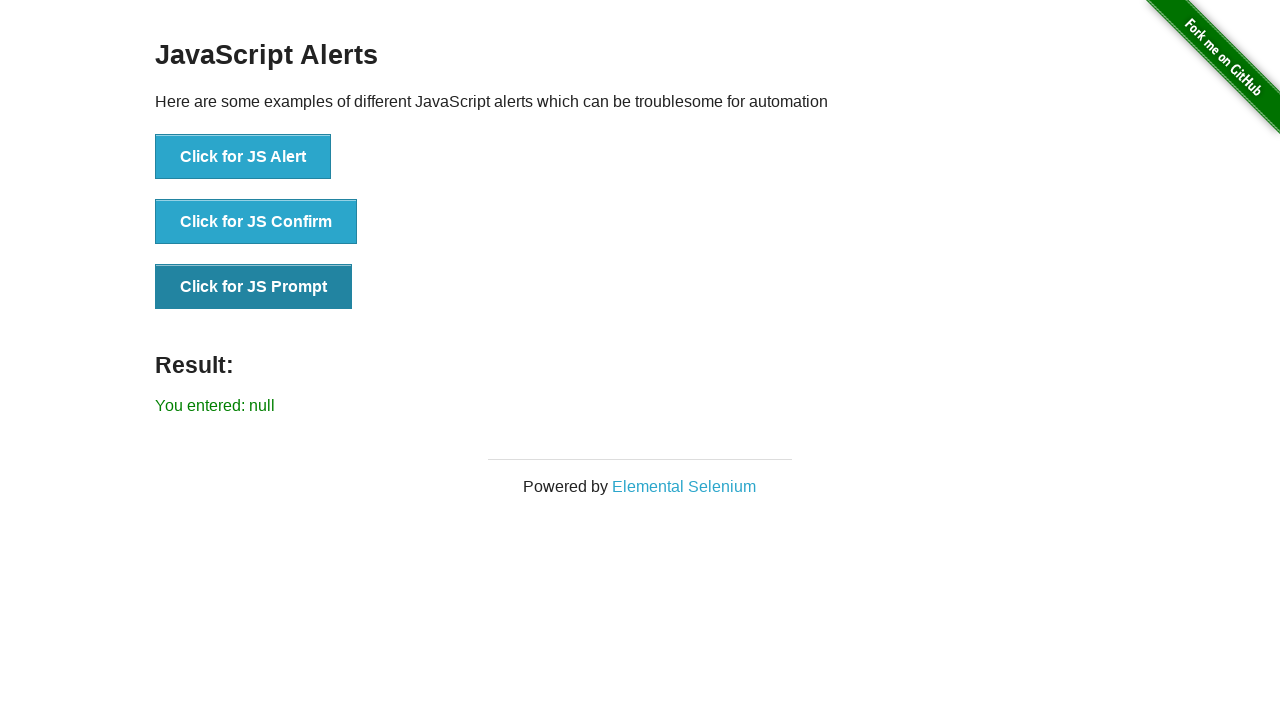